Tests drag and drop functionality by dragging a draggable element and dropping it onto a droppable target area within an iframe

Starting URL: https://jqueryui.com/droppable/

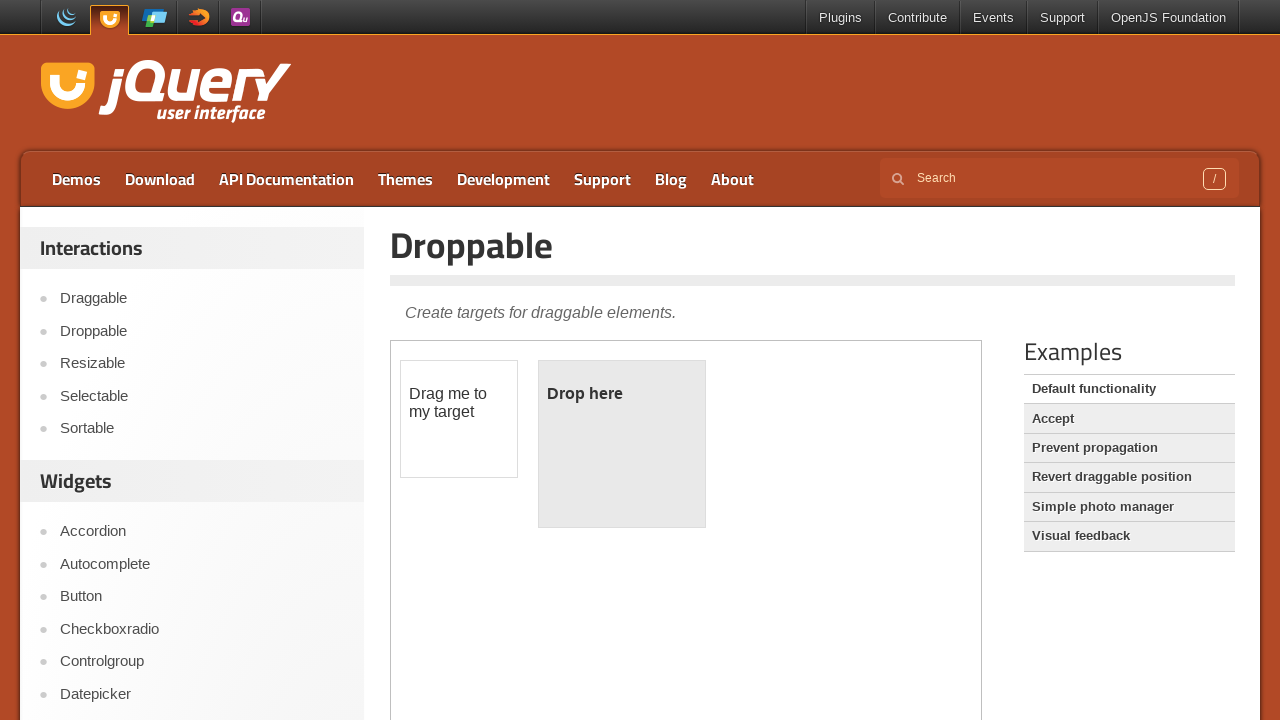

Located the iframe containing the drag and drop demo
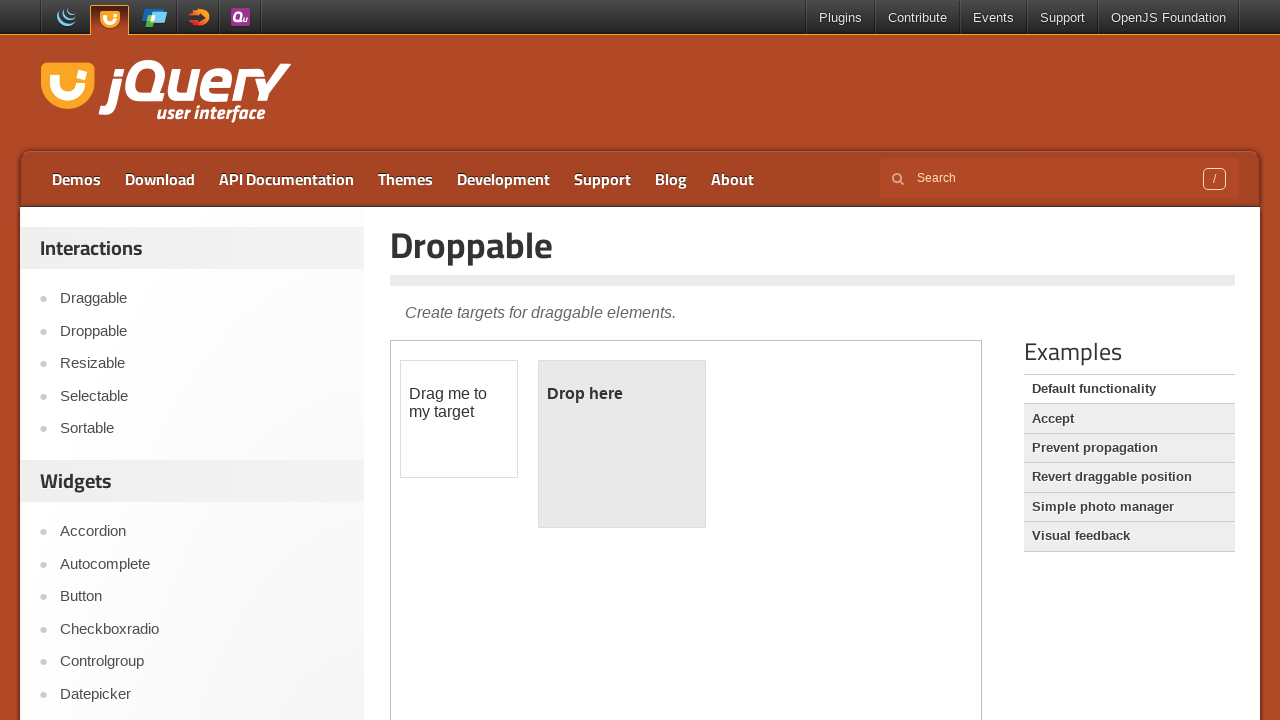

Located the draggable element with ID 'draggable'
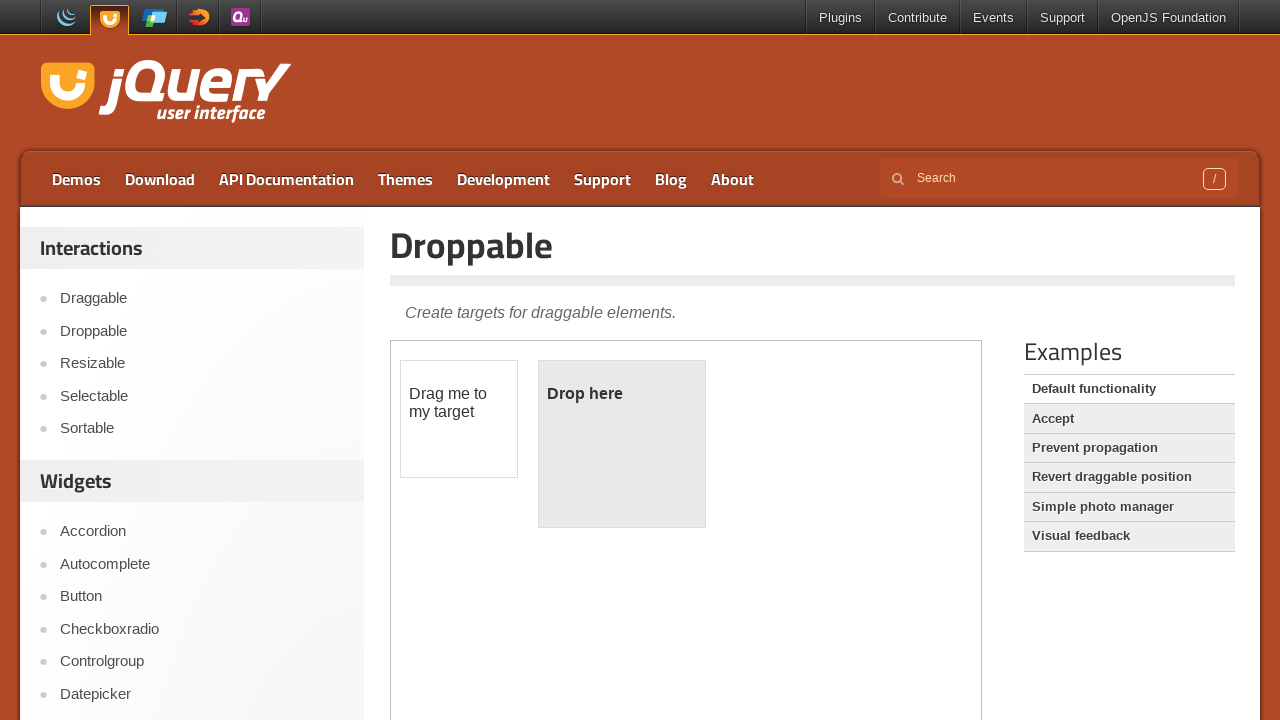

Located the droppable target area with ID 'droppable'
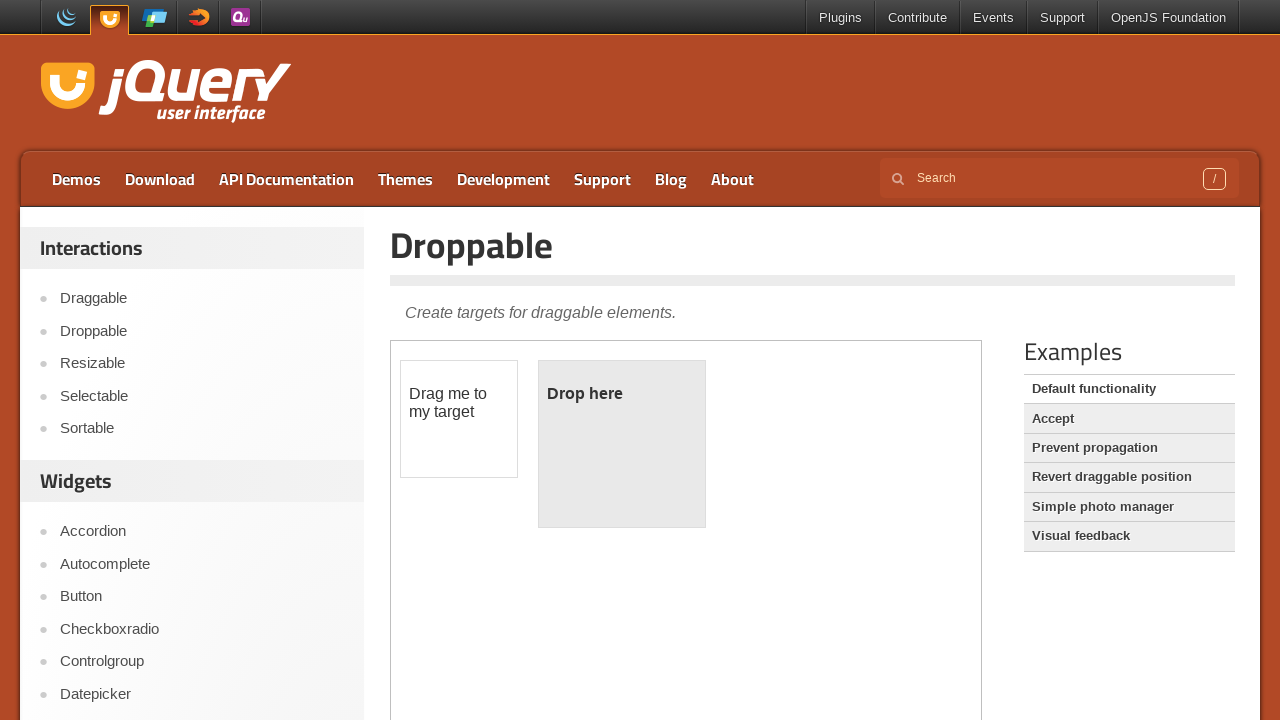

Dragged the draggable element onto the droppable target area at (622, 444)
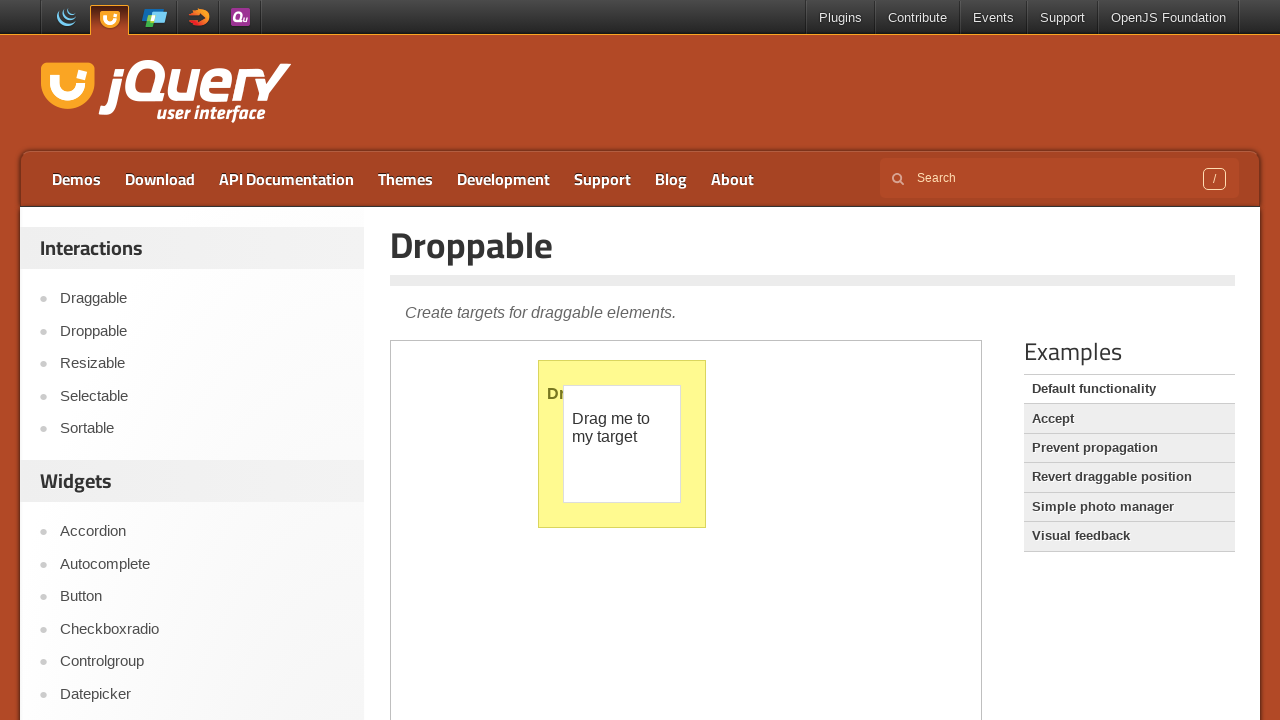

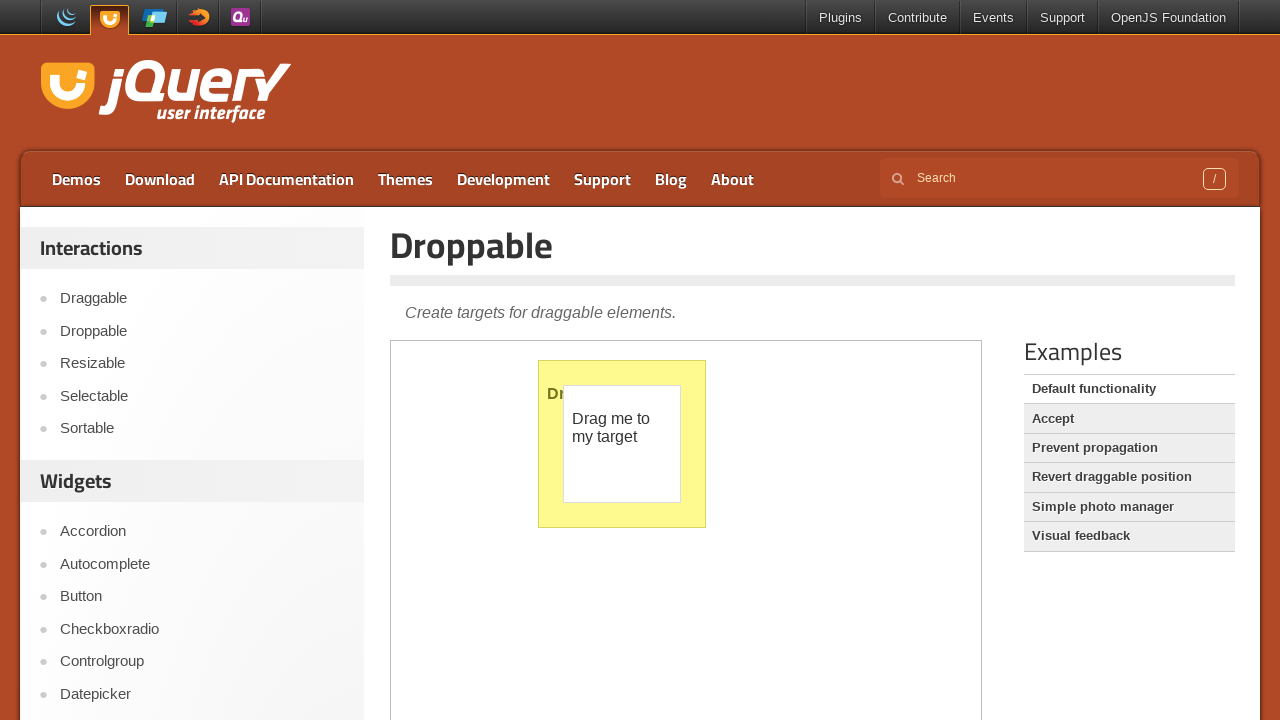